Tests navigation to the Author/About page by clicking the Author button and verifying the URL changes to the about page

Starting URL: https://www.automatedtestingwithtuyen.com

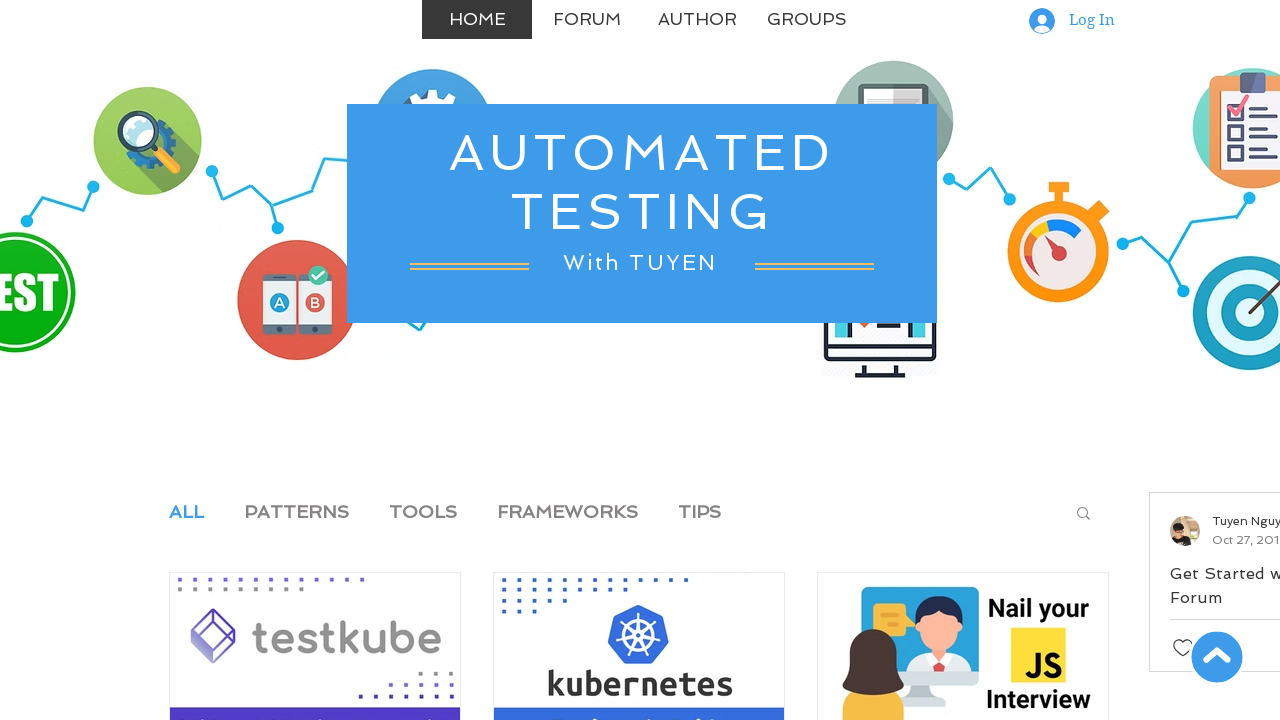

Clicked Author button to navigate to Author/About page at (697, 20) on text=Author
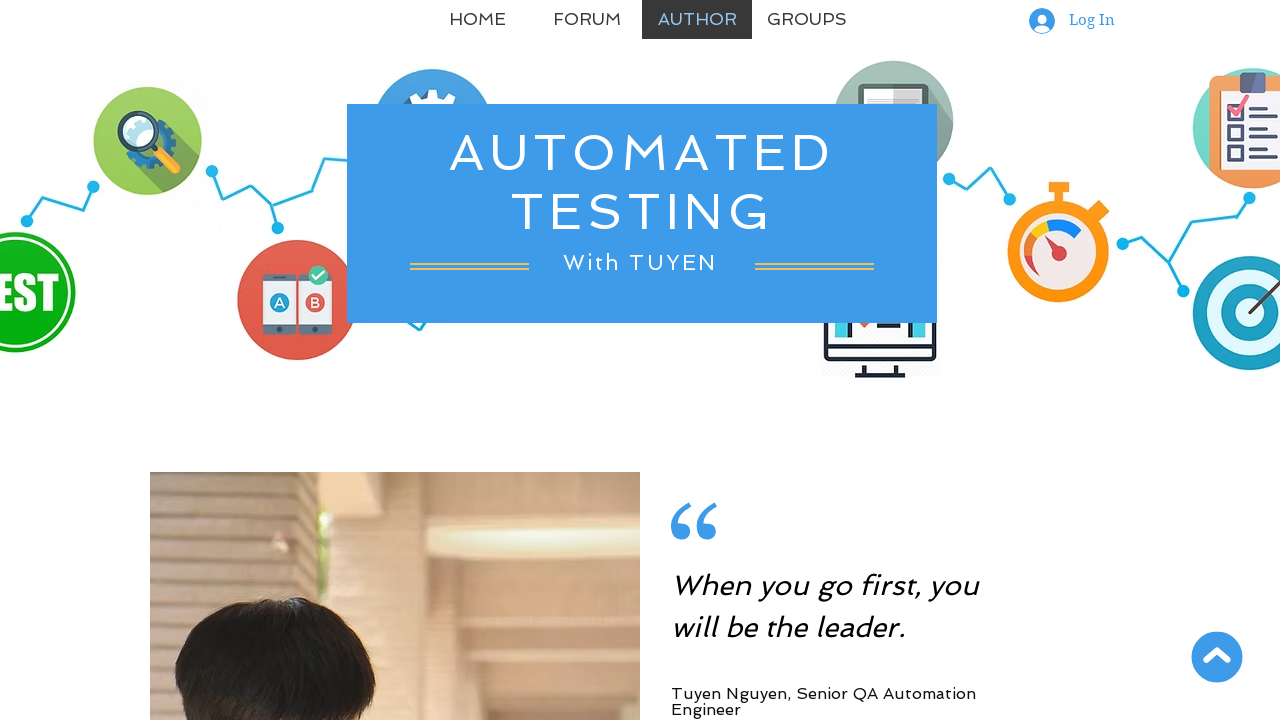

URL changed to about page - navigation successful
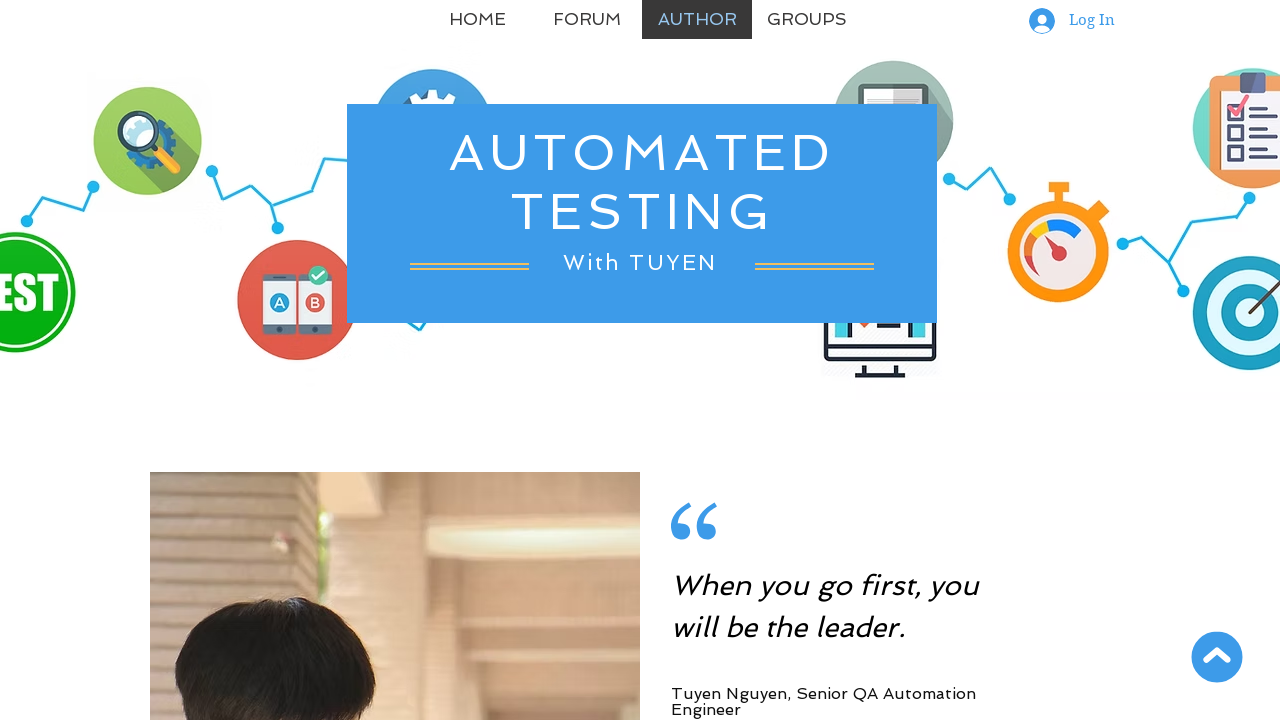

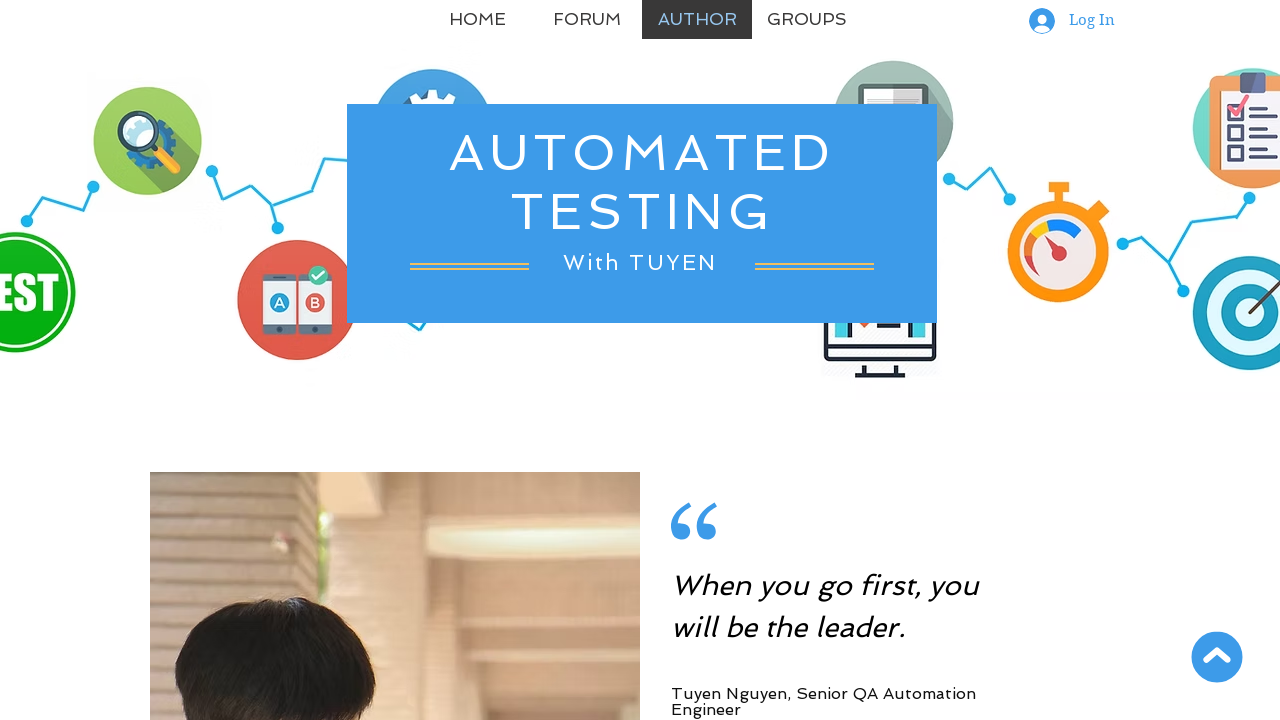